Tests drag and drop functionality by dragging an element from one location and dropping it onto another element within an iframe

Starting URL: https://jqueryui.com/droppable

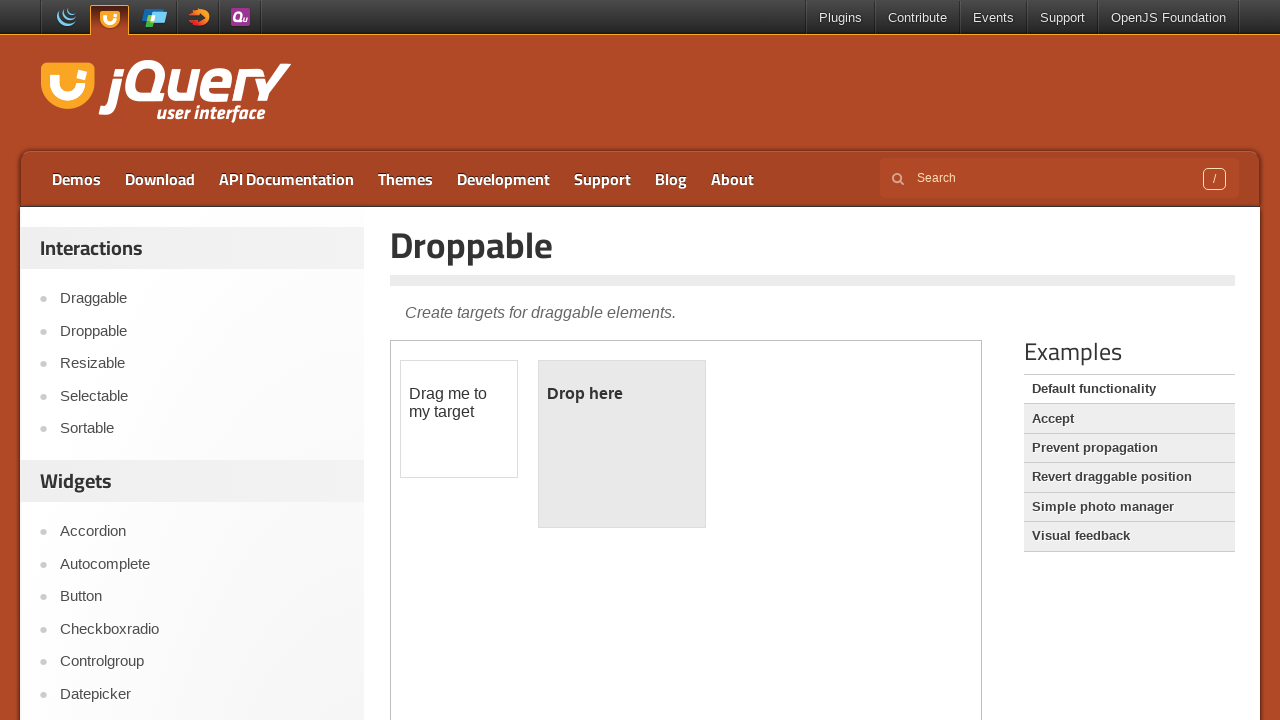

Navigated to jQuery UI droppable demo page
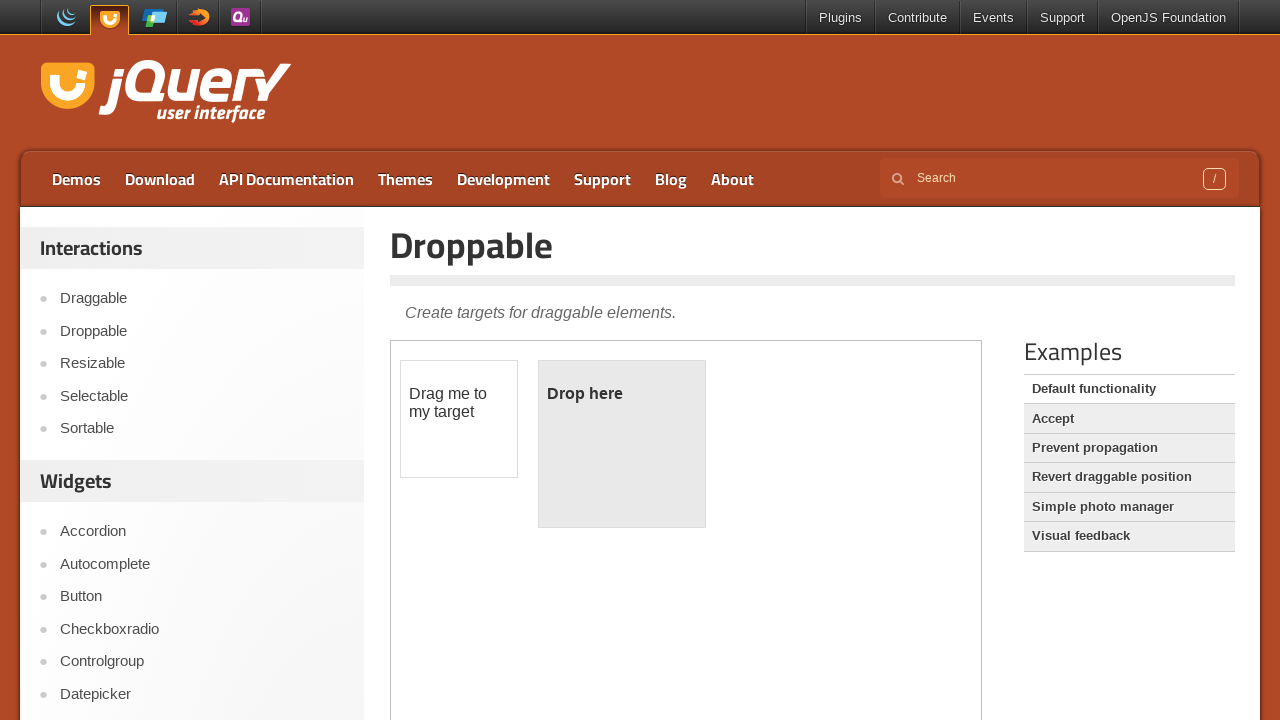

Located the iframe containing drag and drop demo
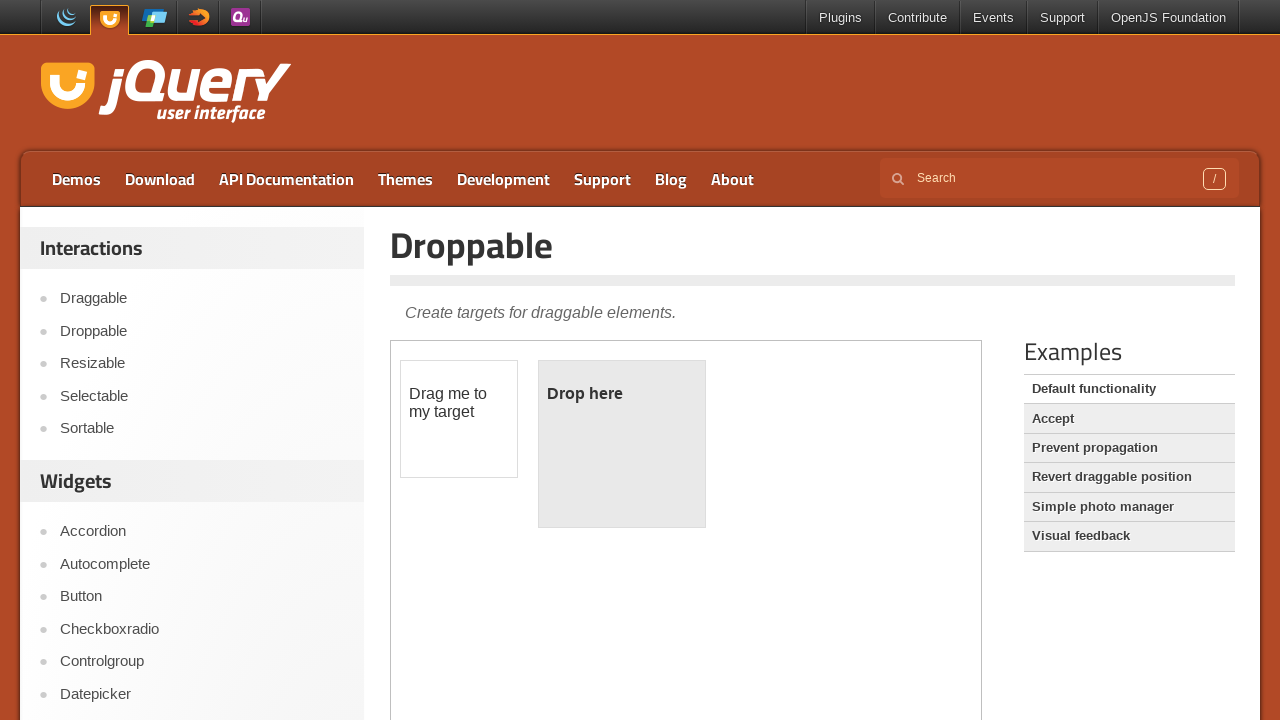

Located the draggable element
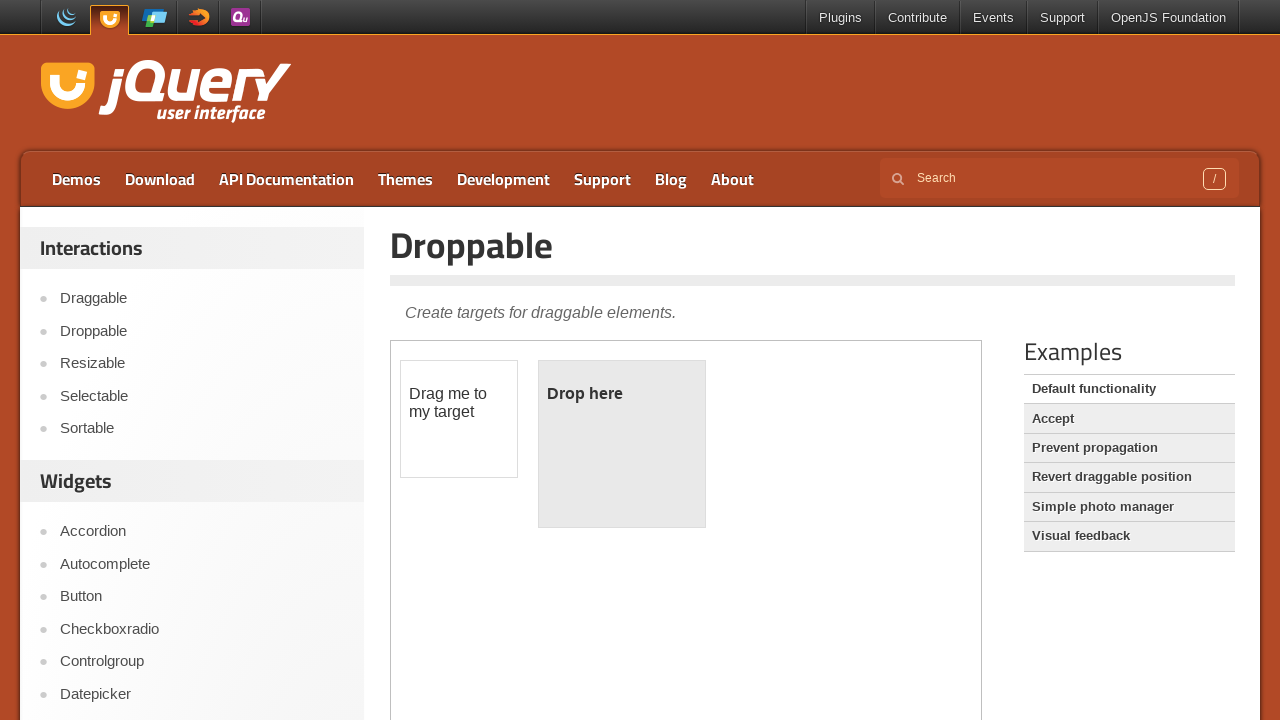

Located the droppable element
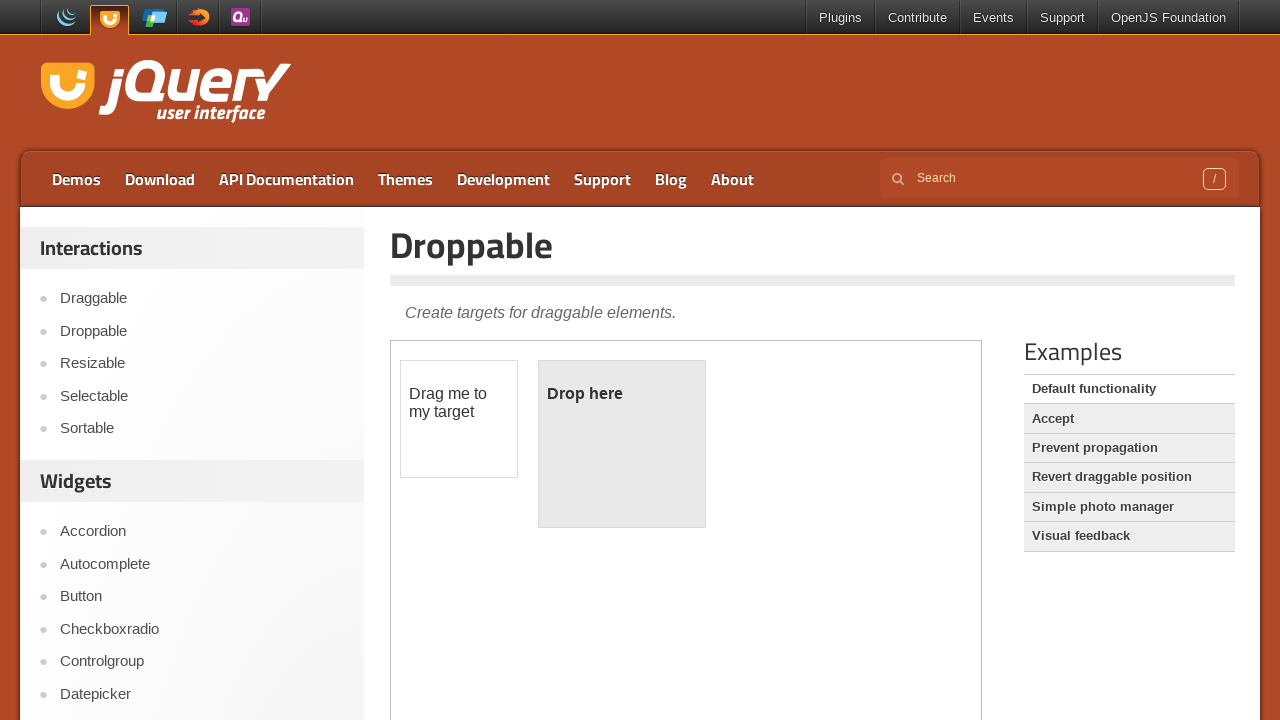

Dragged the draggable element onto the droppable element at (622, 444)
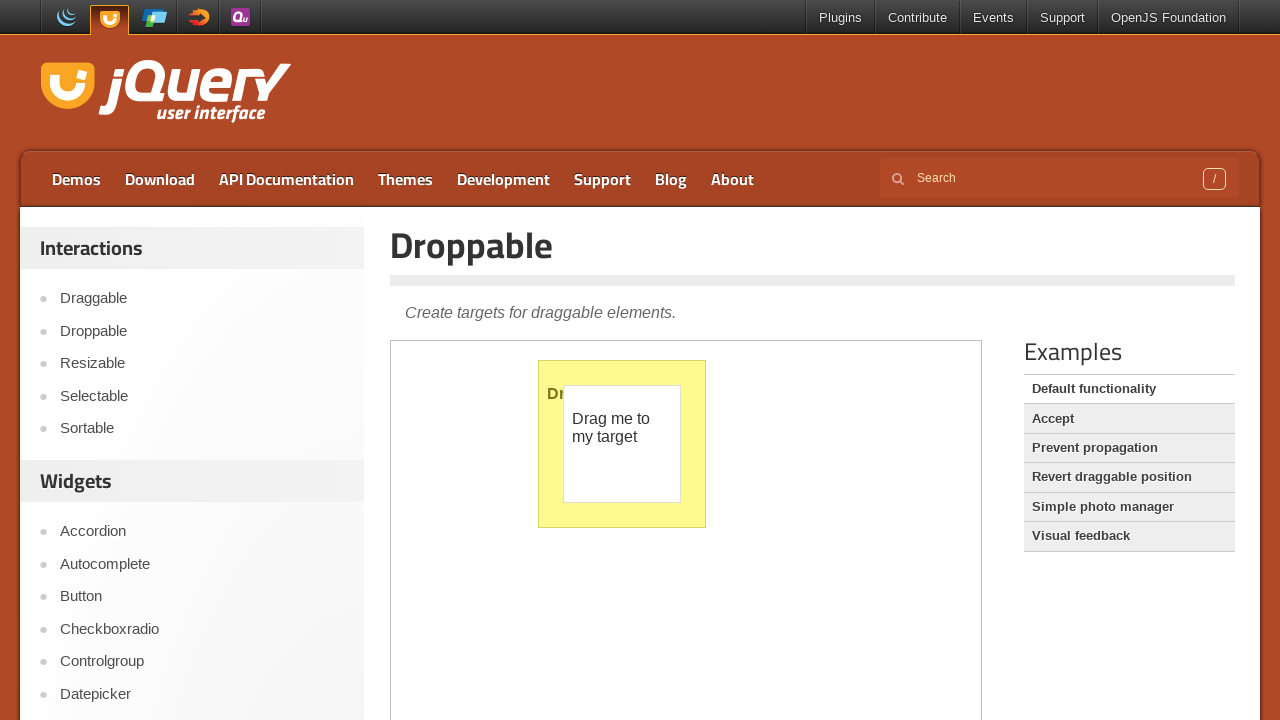

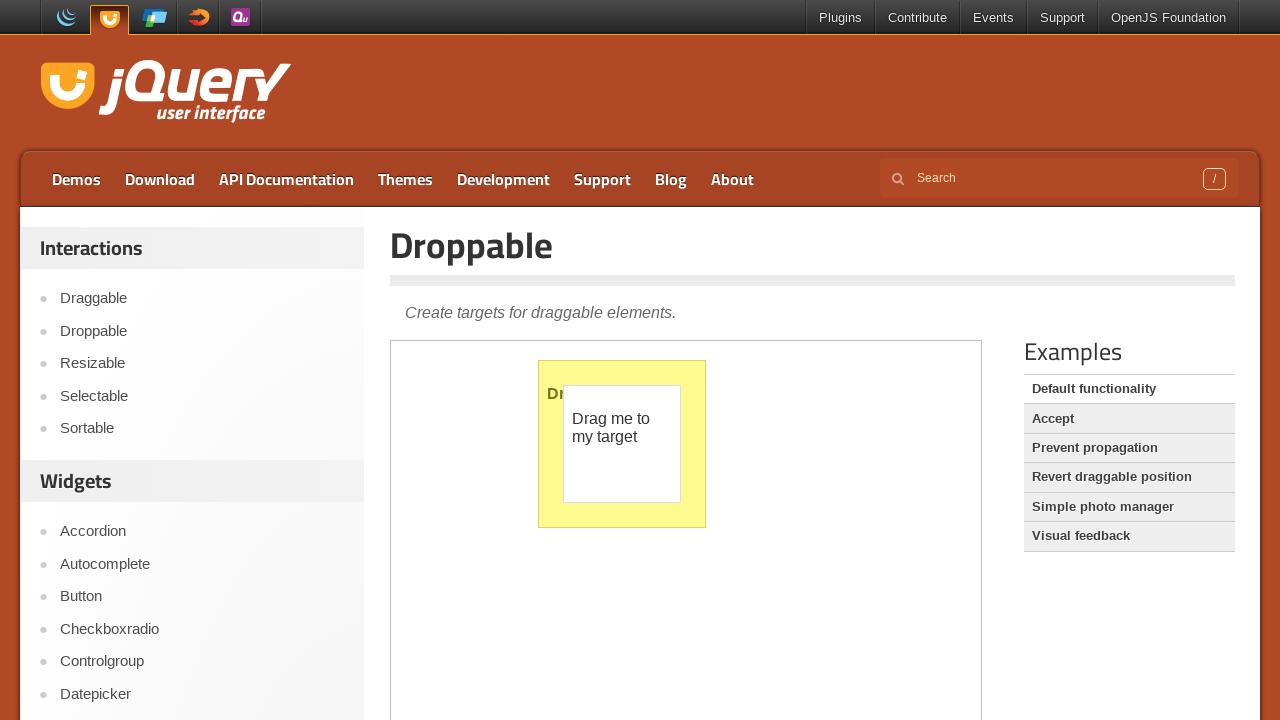